Navigates to Apple website, clicks on iPhone link, and verifies that all links on the page are accessible

Starting URL: https://www.apple.com

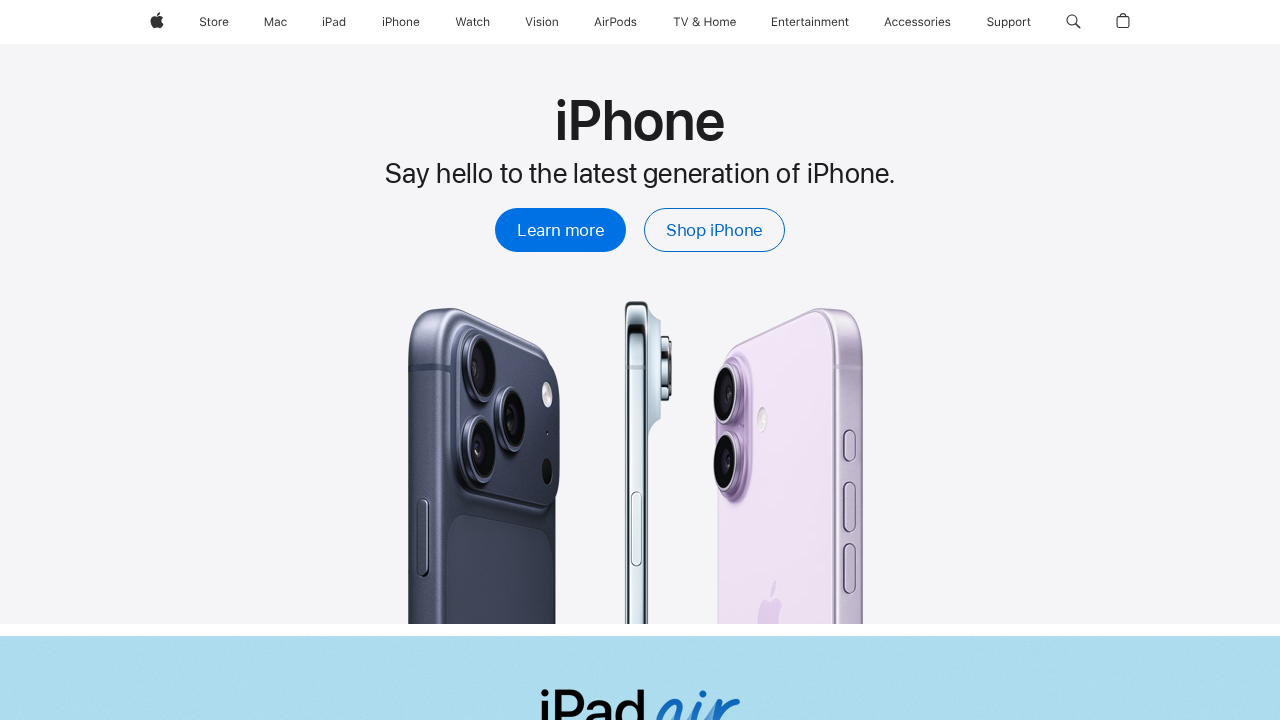

Clicked on iPhone link at (401, 22) on xpath=//span[.='iPhone']/..
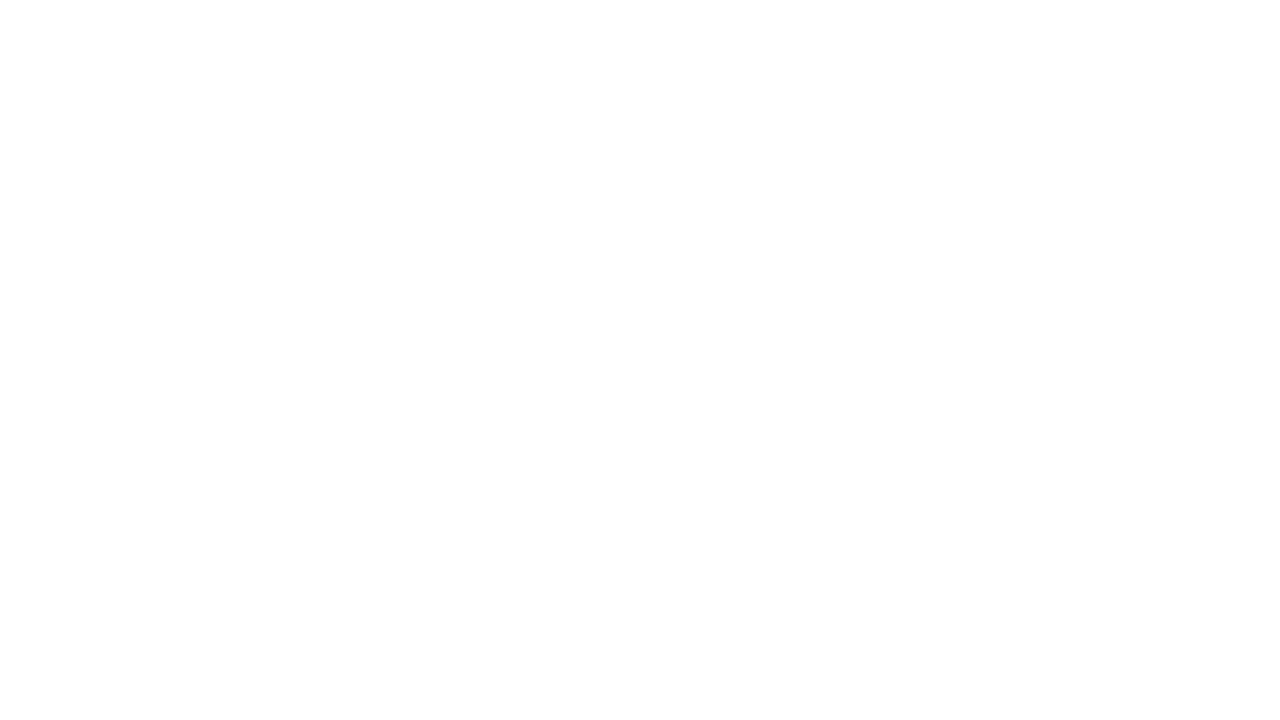

Page loaded and network became idle
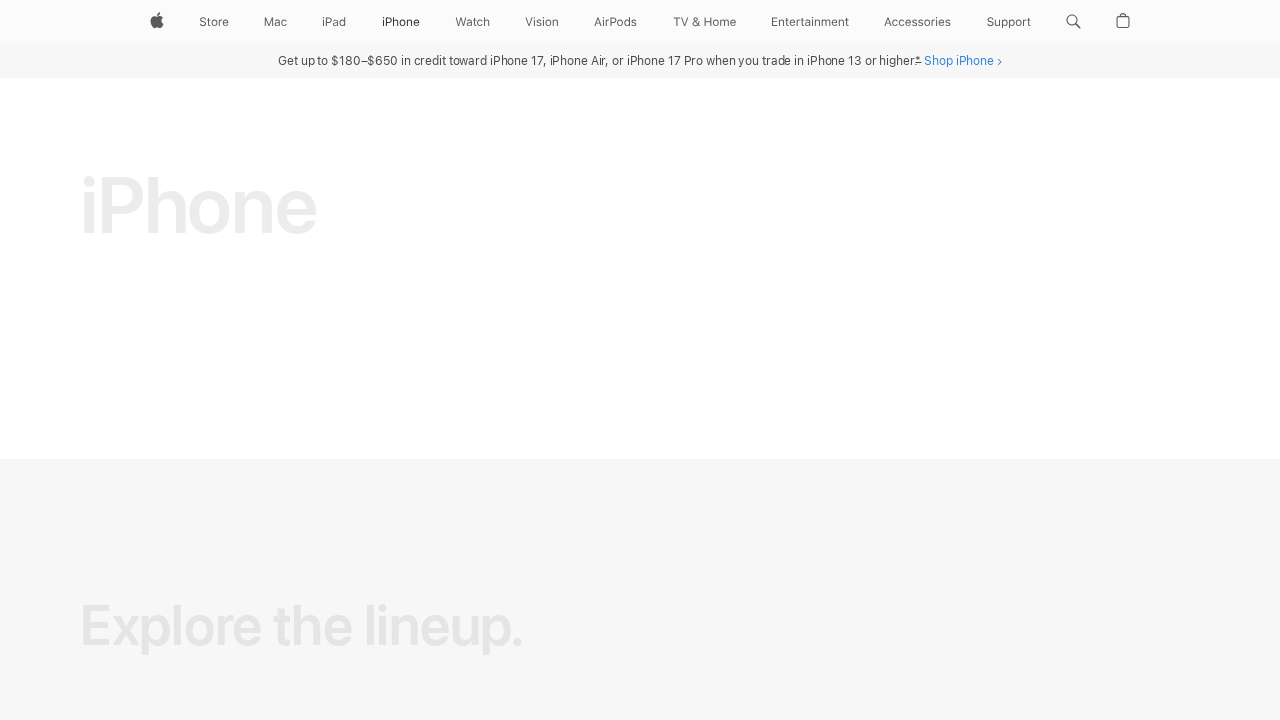

Verified that links are present on the page
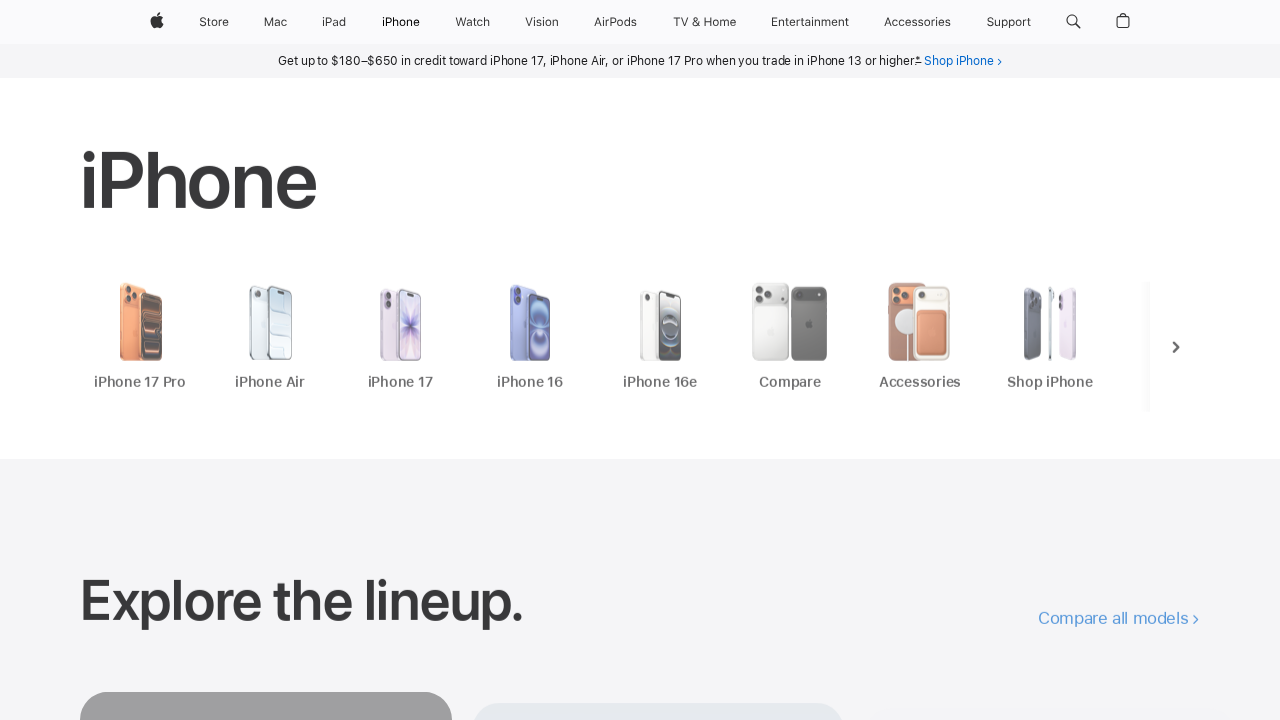

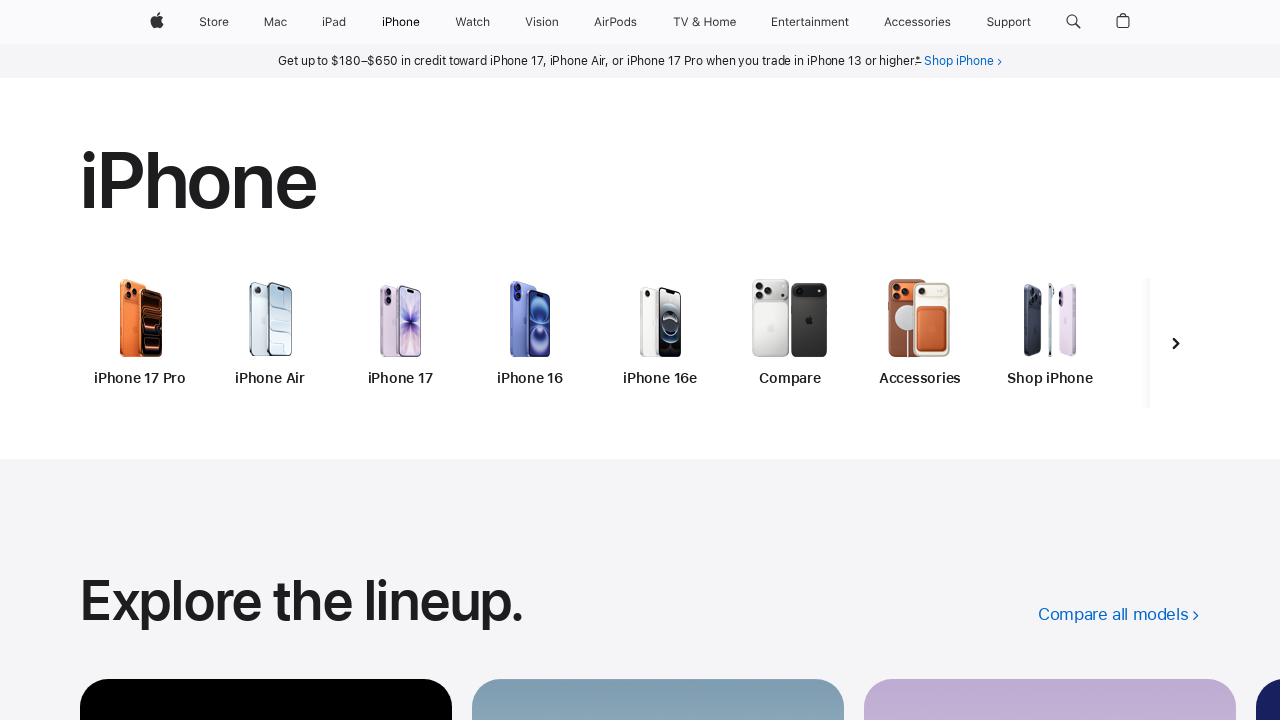